Tests accepting a JavaScript alert by clicking the first alert button, verifying the alert text, accepting it, and verifying the result message.

Starting URL: https://testcenter.techproeducation.com/index.php?page=javascript-alerts

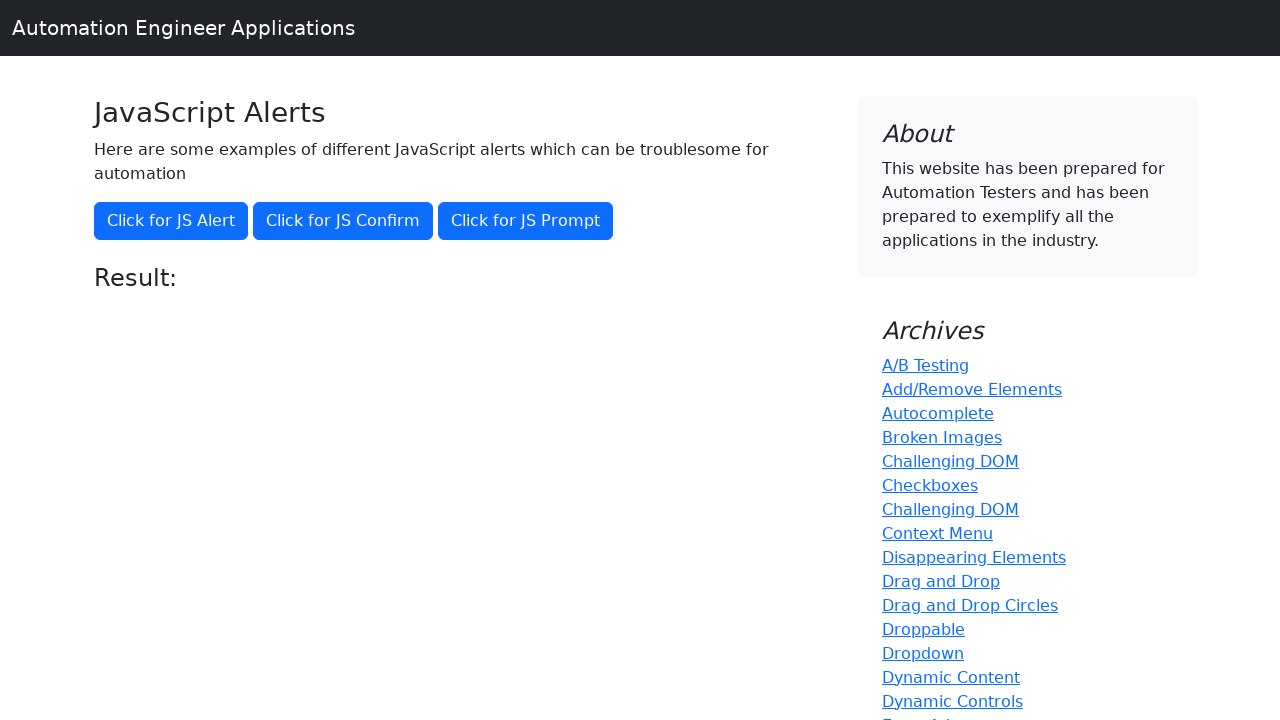

Clicked the first alert button to trigger JavaScript alert at (171, 221) on button[onclick='jsAlert()']
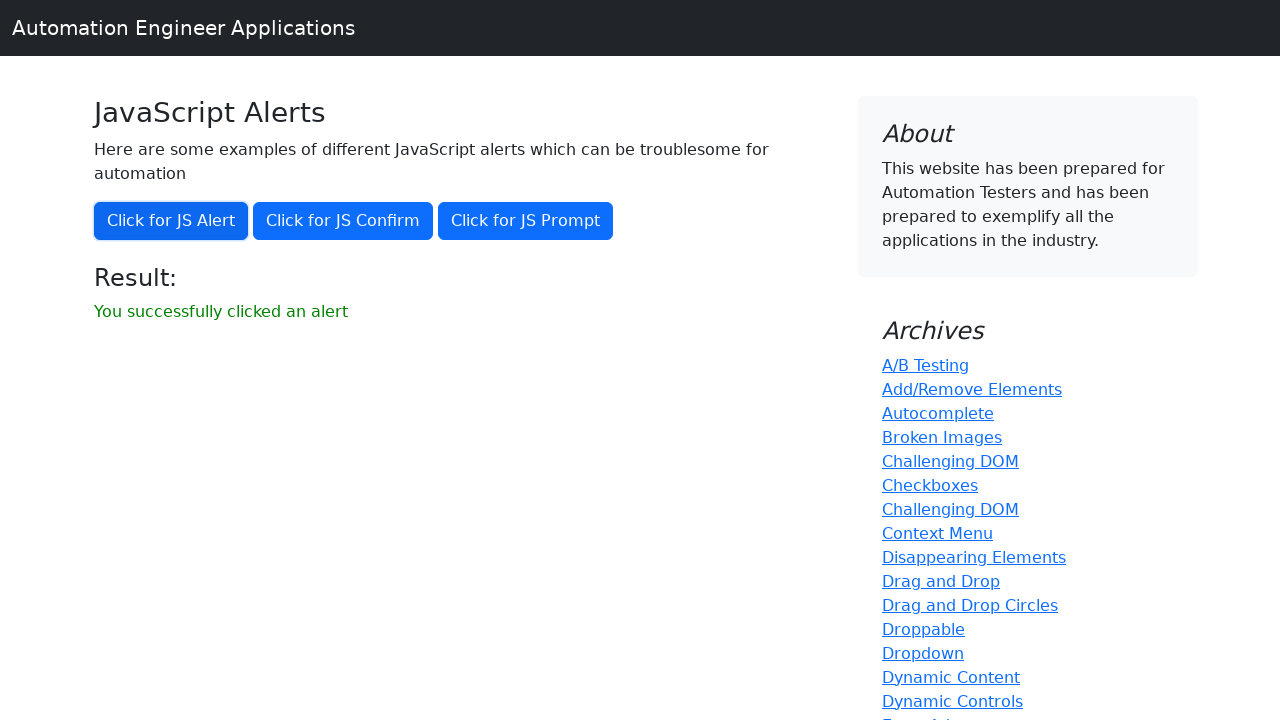

Set up dialog handler to accept the alert
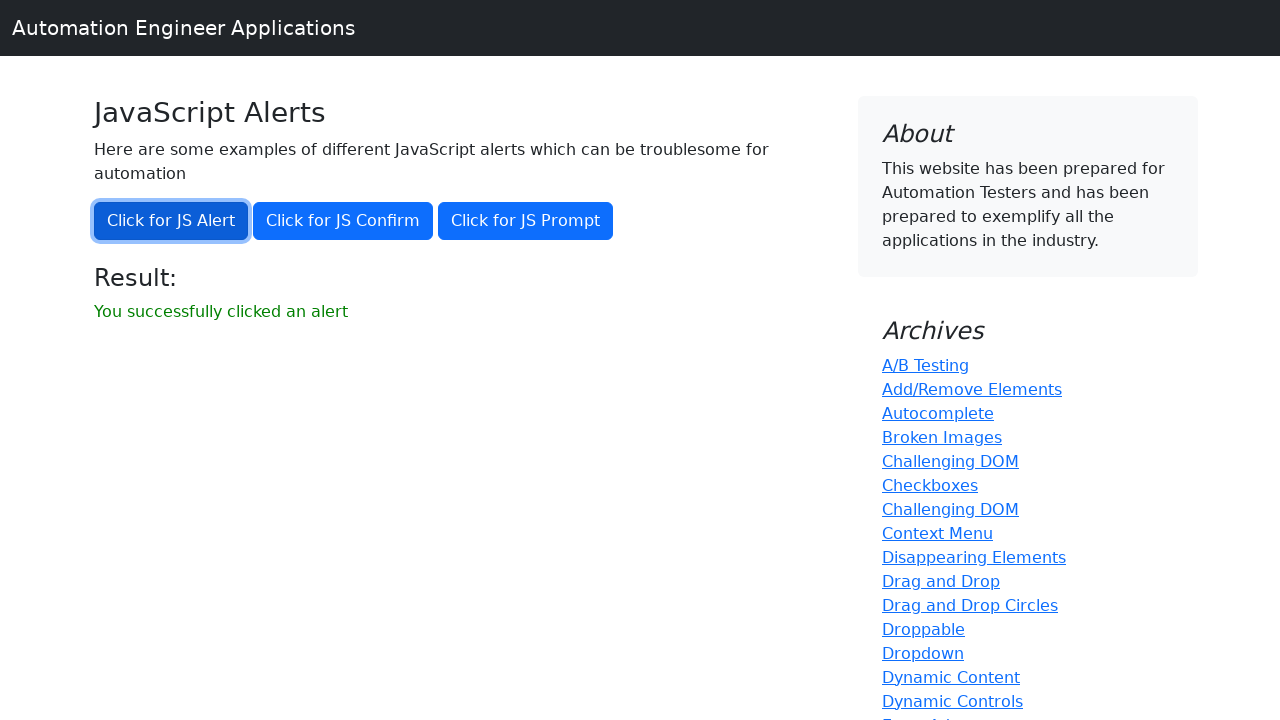

Waited for result message to appear
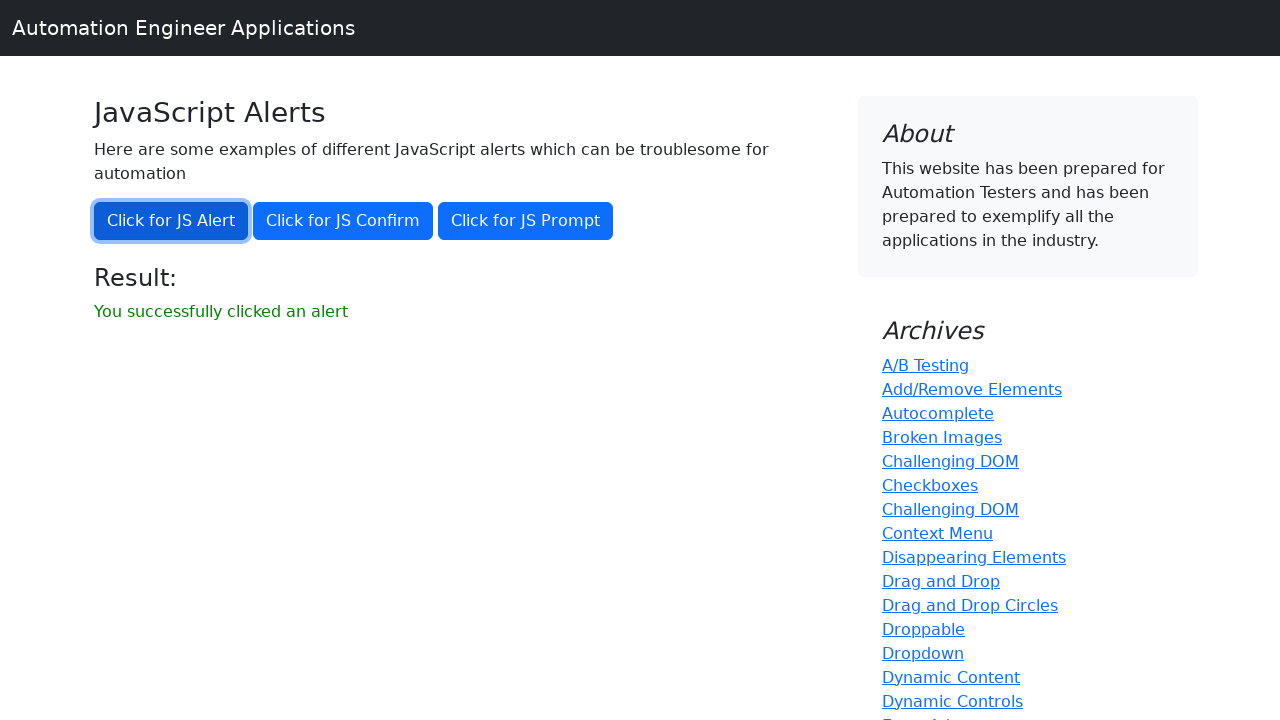

Retrieved result message text
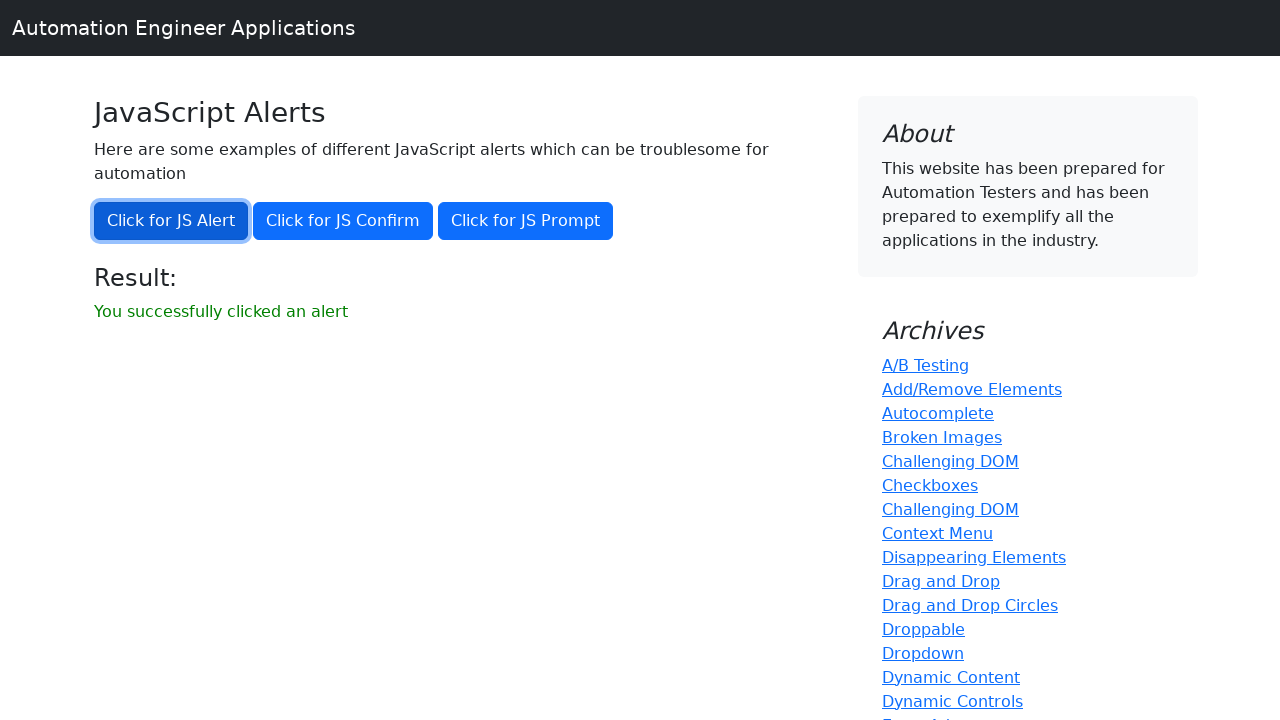

Verified result message is 'You successfully clicked an alert'
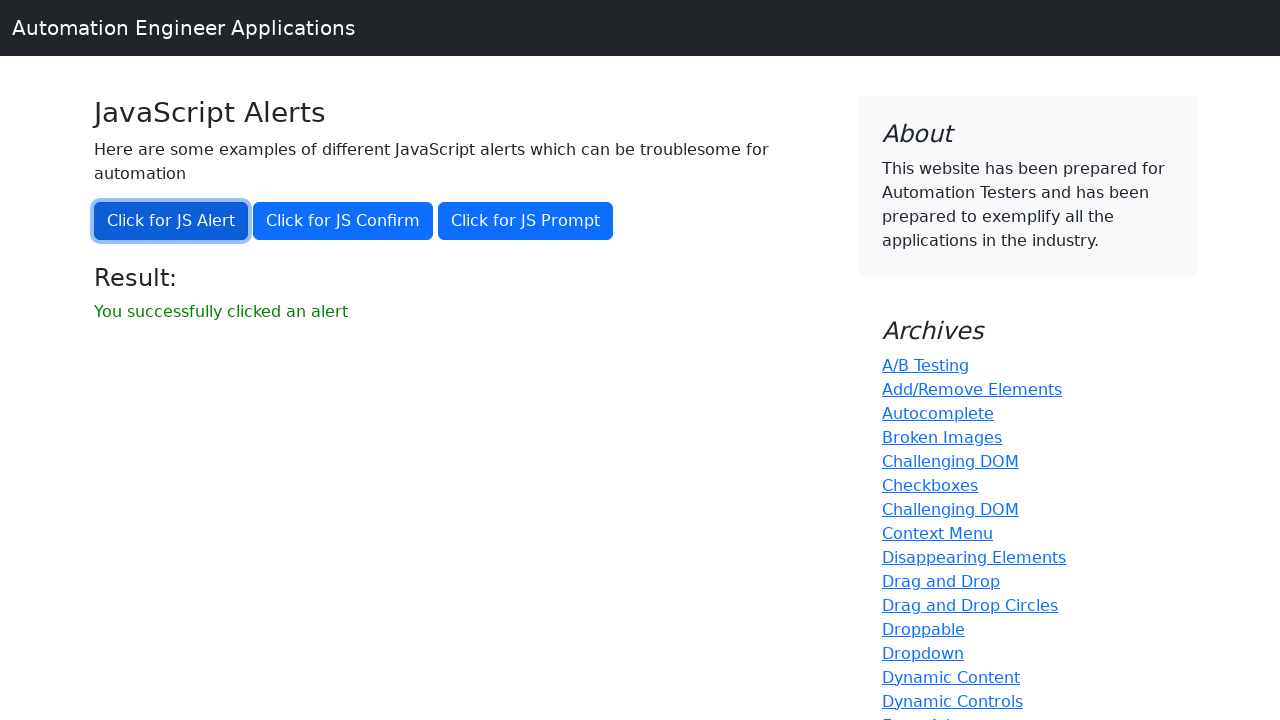

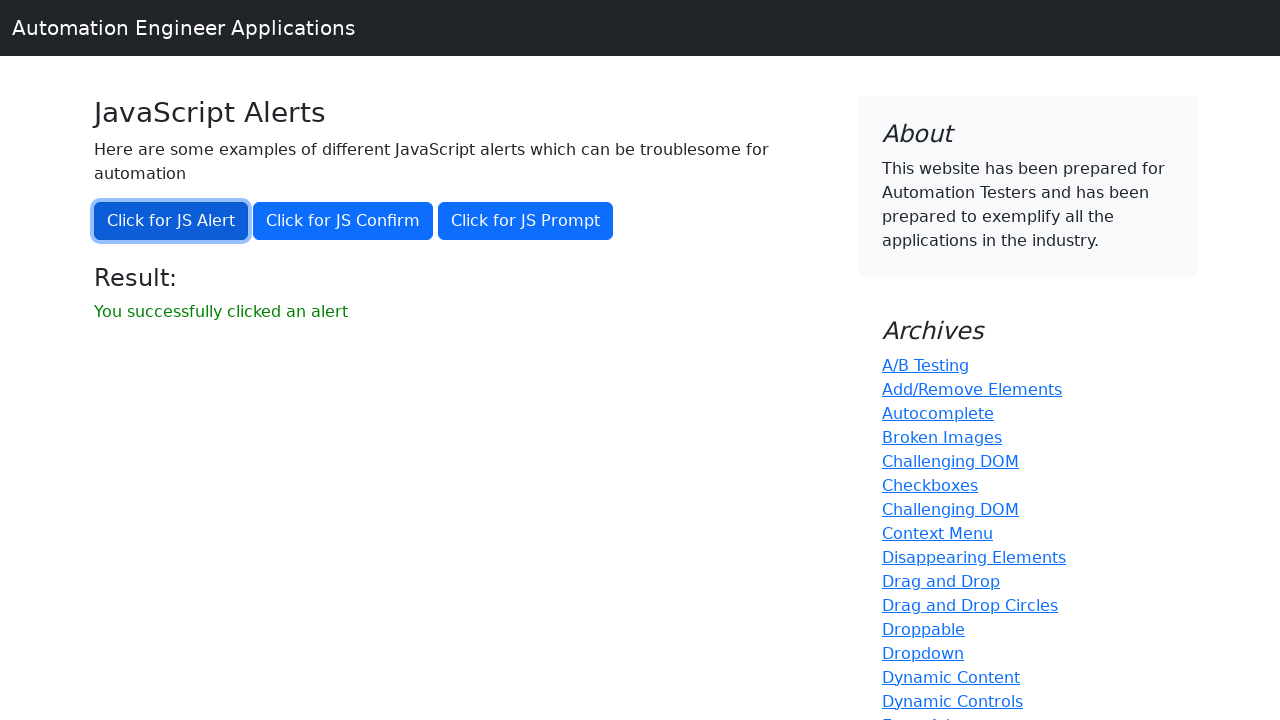